Tests dynamic loading by clicking through to Example 1 and waiting for the "Hello World" element to be present in the DOM after clicking the start button

Starting URL: https://the-internet.herokuapp.com

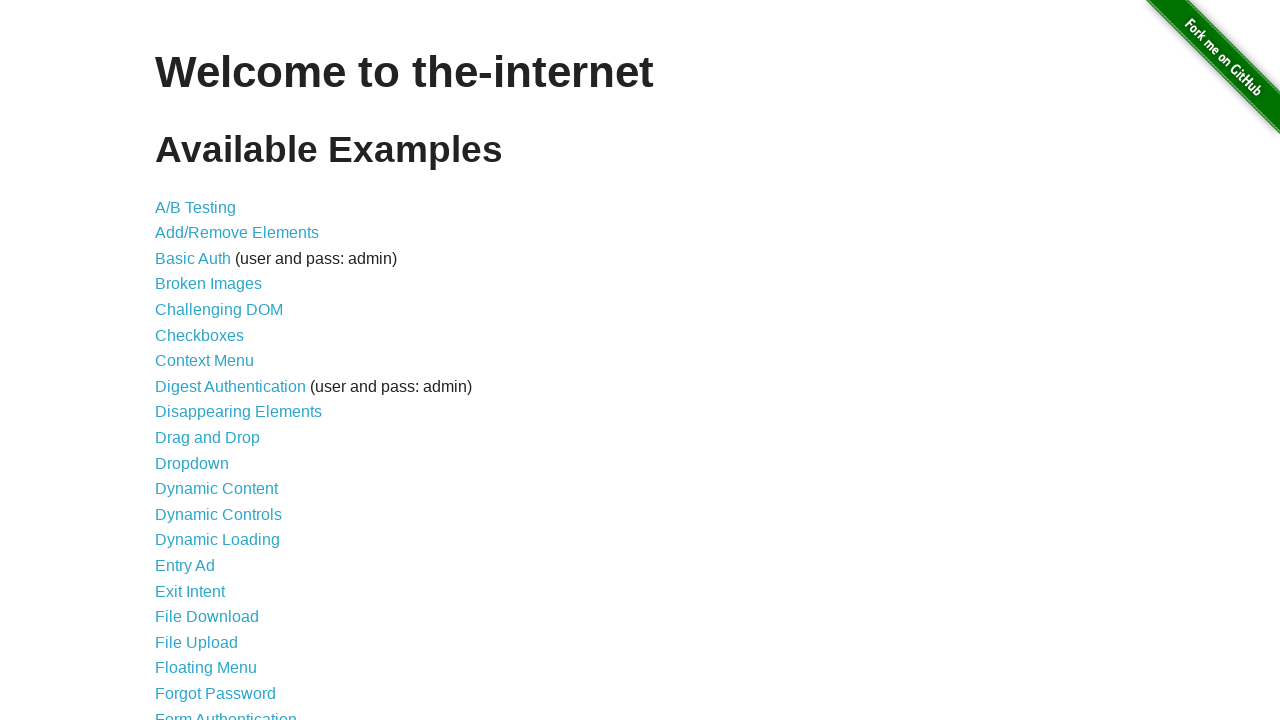

Clicked on Dynamic Loading link at (218, 540) on text=Dynamic Loading
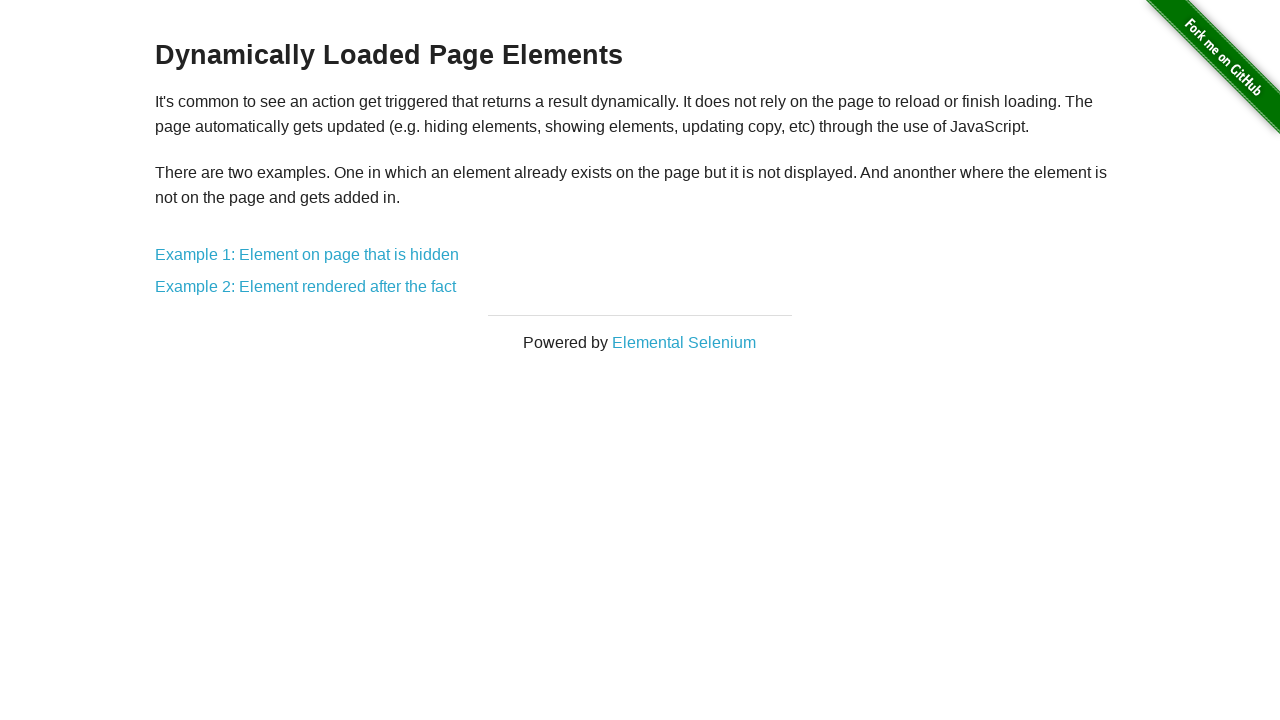

Clicked on Example 1 link at (307, 255) on text=Example 1:
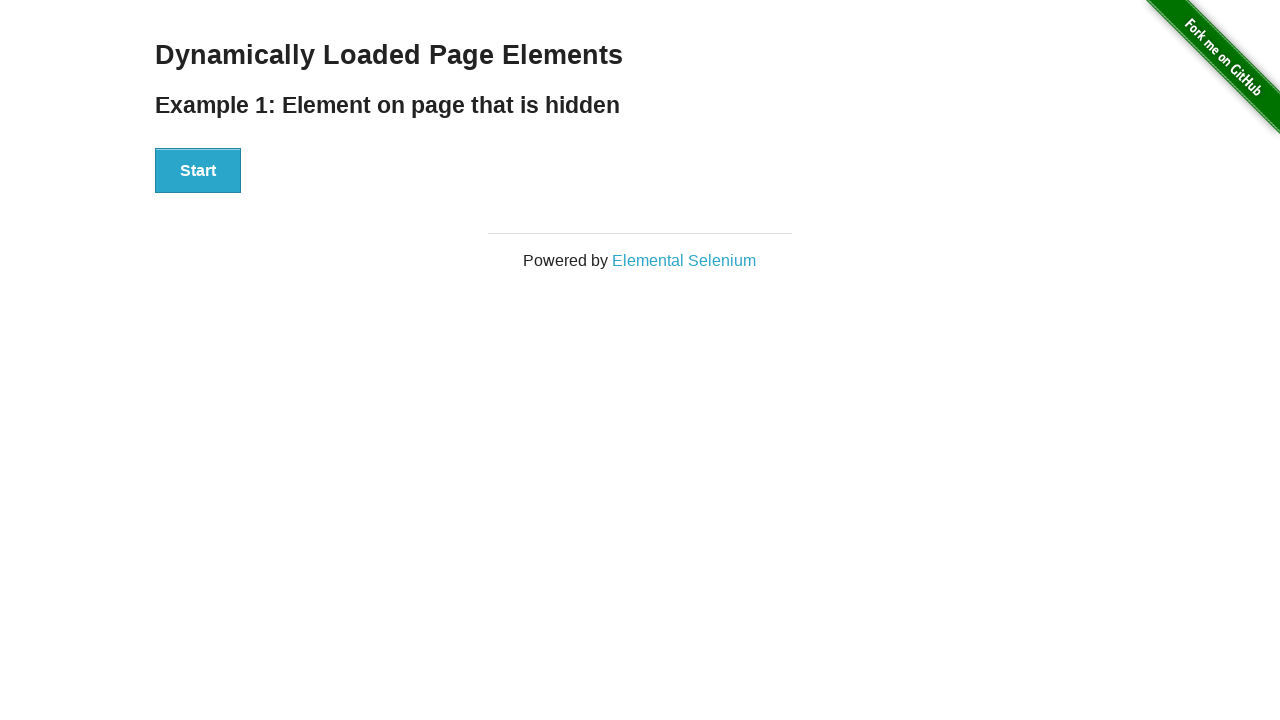

Clicked the Start button at (198, 171) on button
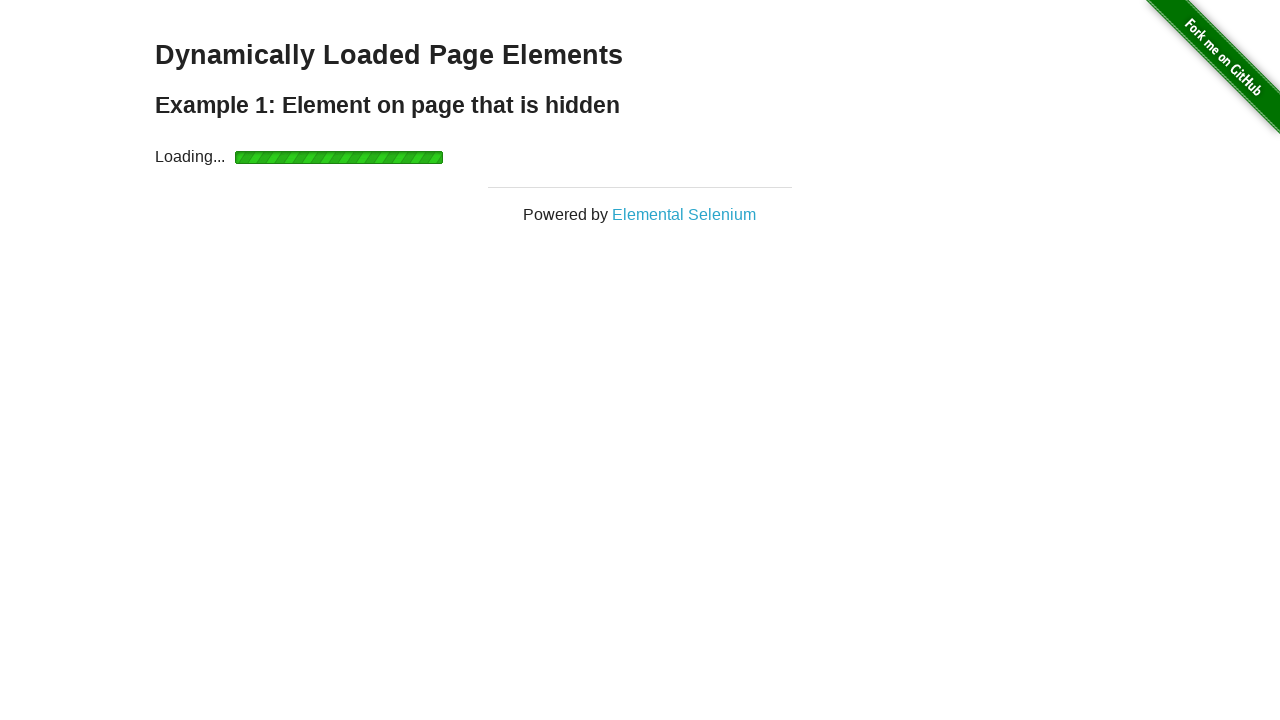

Waited for 'Hello World' element (#finish) to be present in the DOM
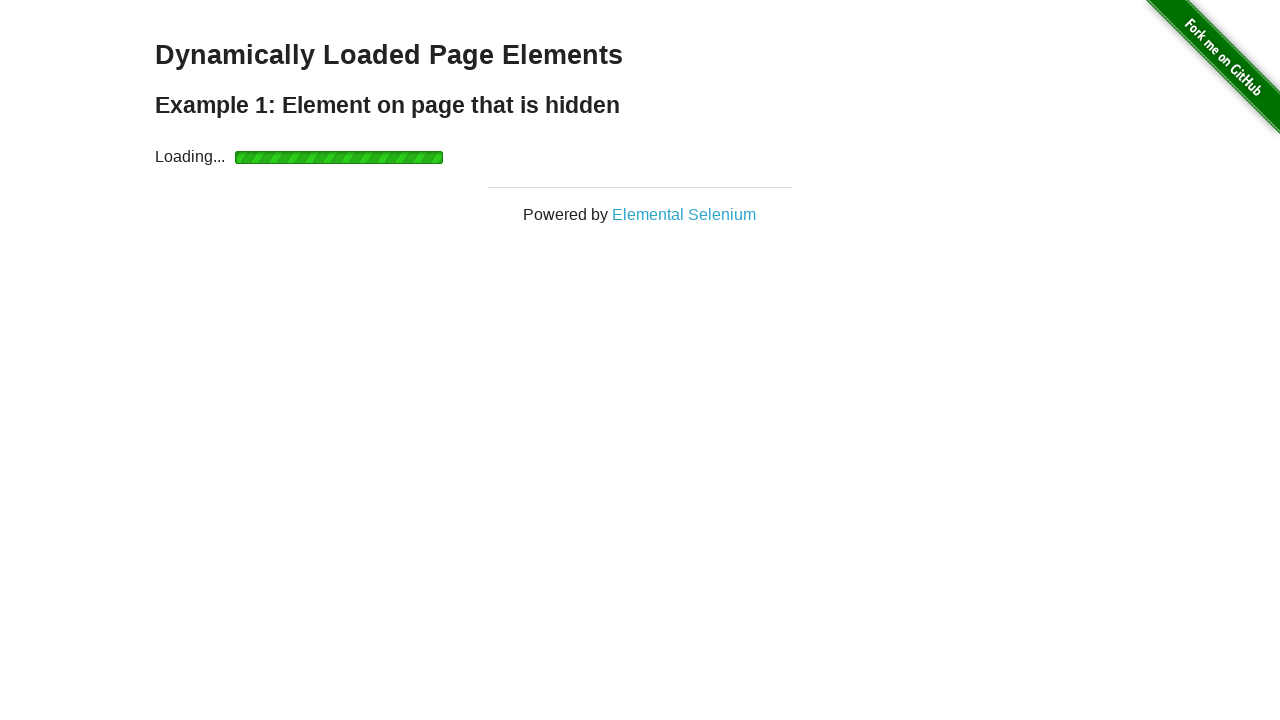

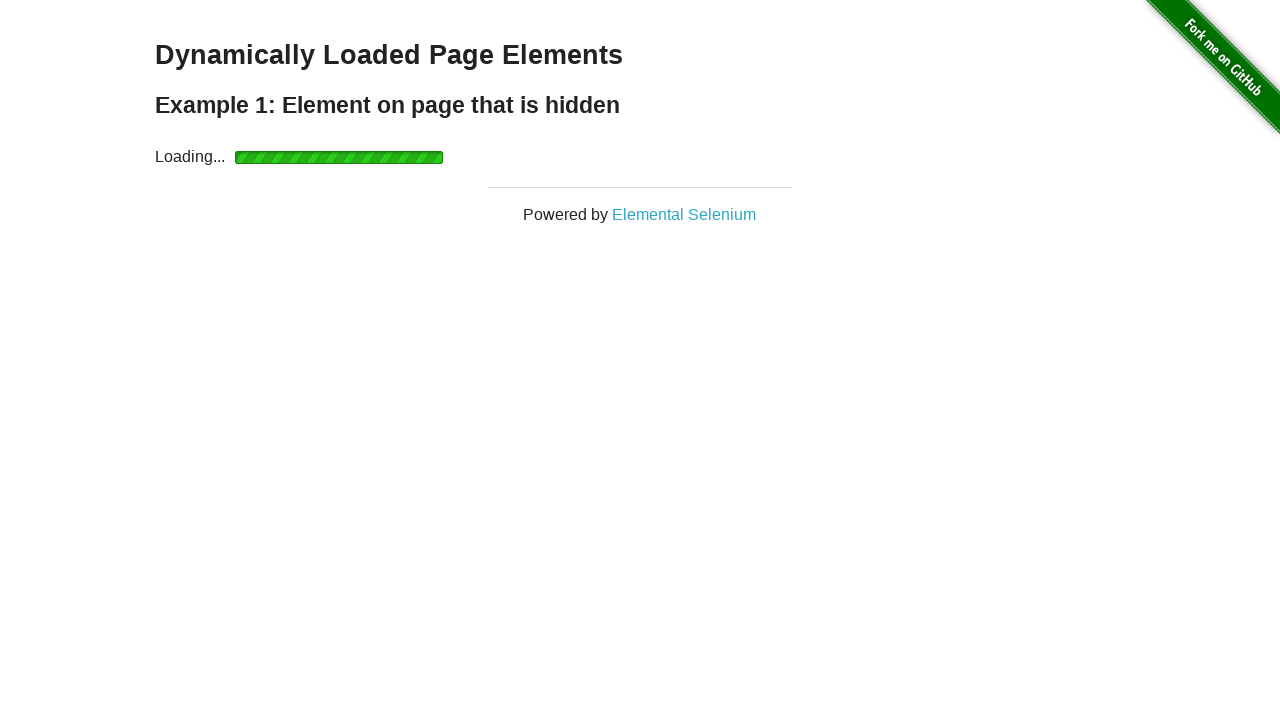